Tests an e-commerce shopping flow by adding specific vegetables (Cucumber, Brocolli, Beetroot) to cart, proceeding to checkout, and applying a promo code to verify the discount functionality.

Starting URL: https://rahulshettyacademy.com/seleniumPractise/

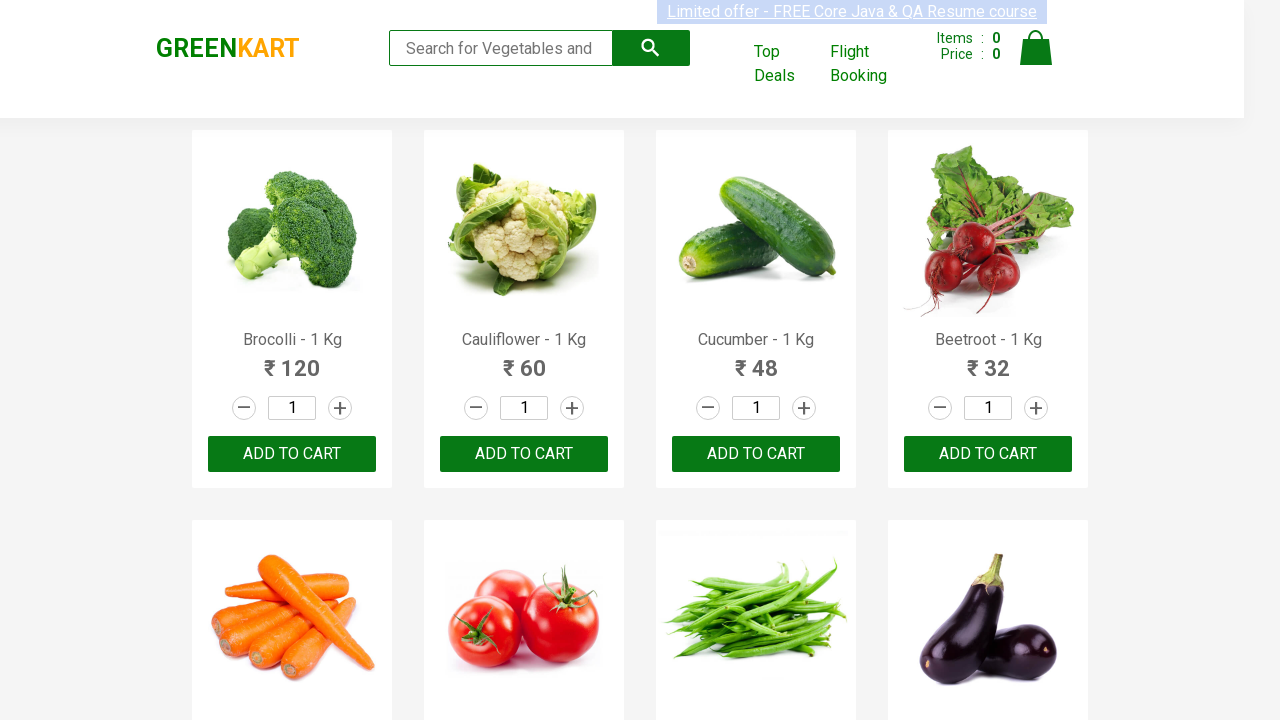

Waited for product list to load
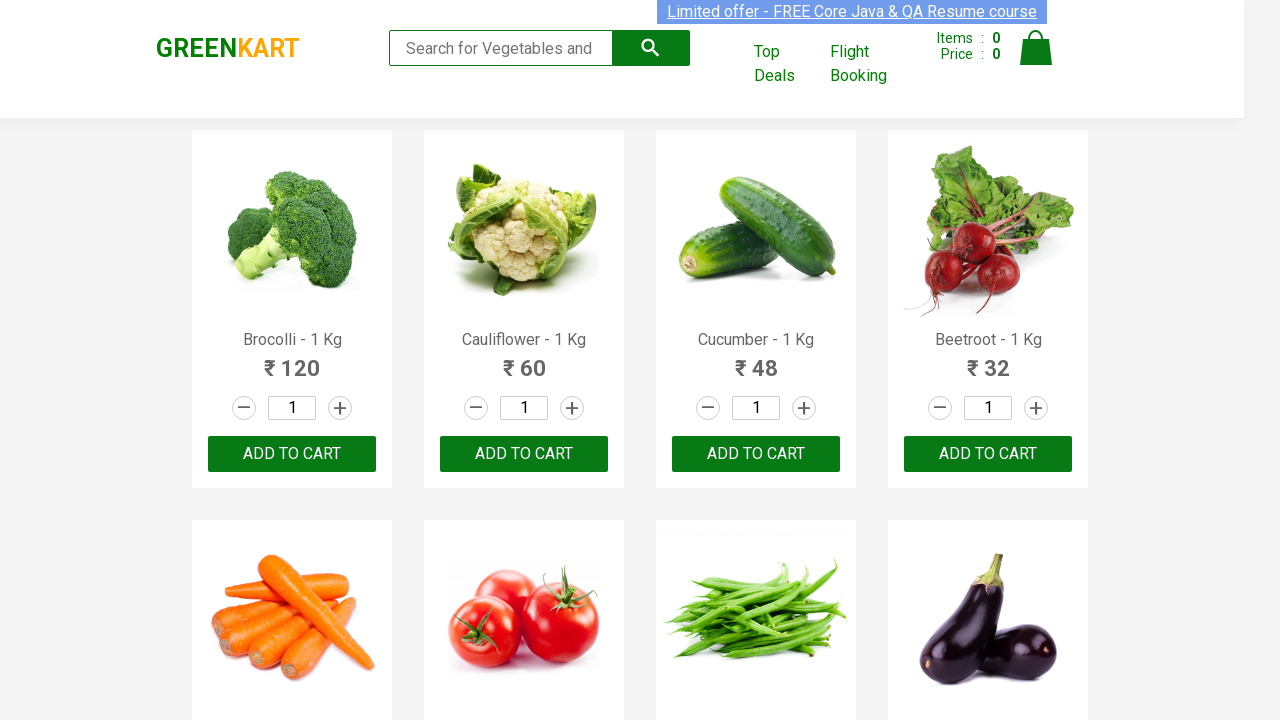

Retrieved all product elements from the page
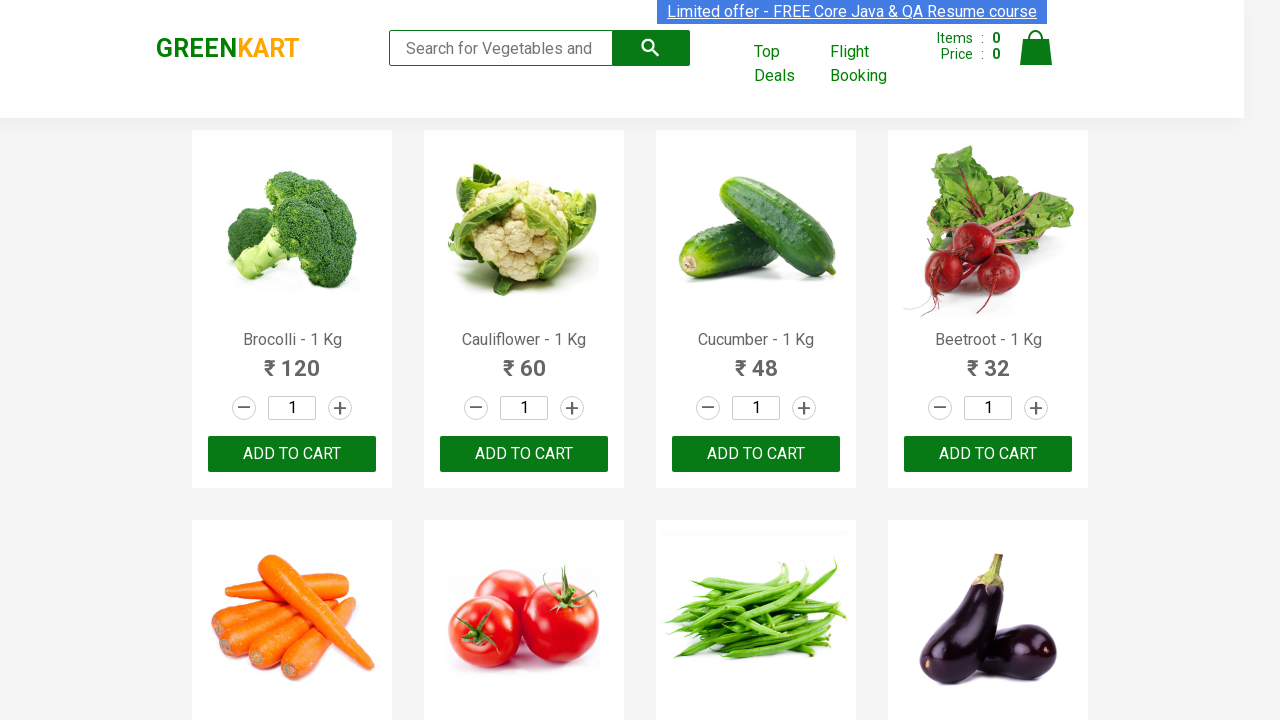

Added 'Brocolli' to cart (1/3) at (292, 454) on xpath=//div[@class='product-action']/button >> nth=0
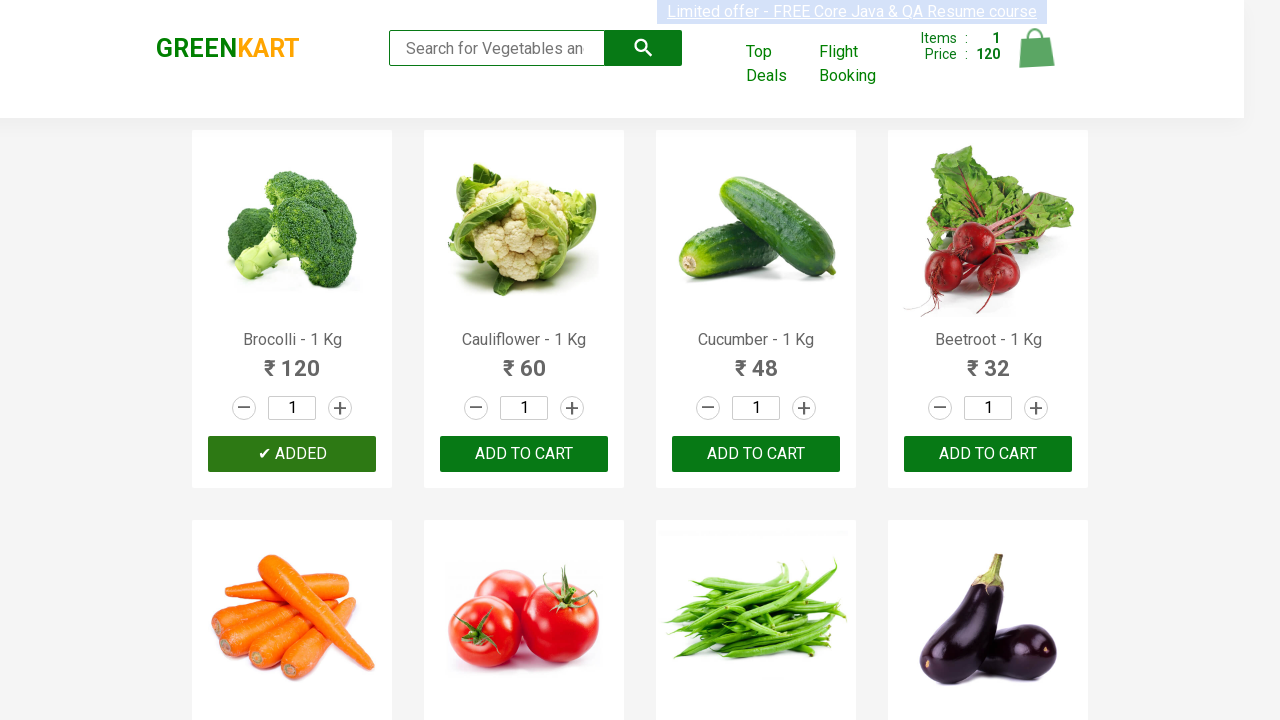

Added 'Cucumber' to cart (2/3) at (756, 454) on xpath=//div[@class='product-action']/button >> nth=2
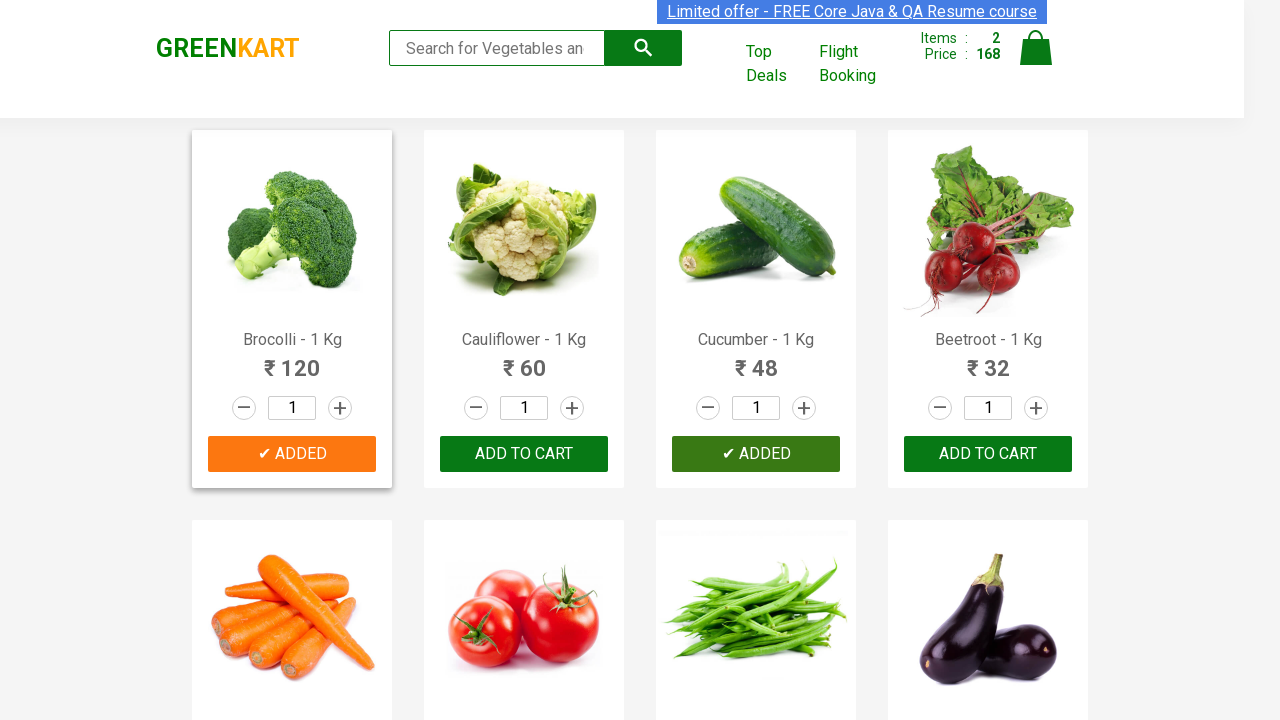

Added 'Beetroot' to cart (3/3) at (988, 454) on xpath=//div[@class='product-action']/button >> nth=3
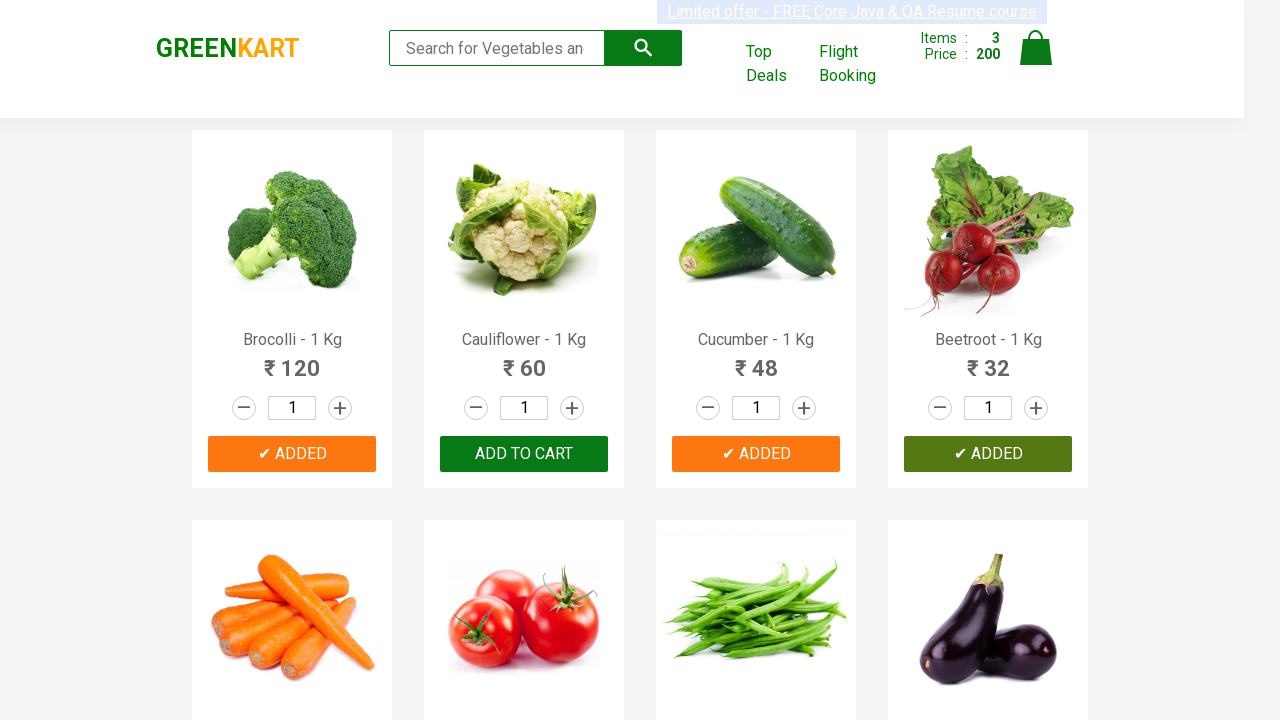

Clicked on cart icon at (1036, 48) on img[alt='Cart']
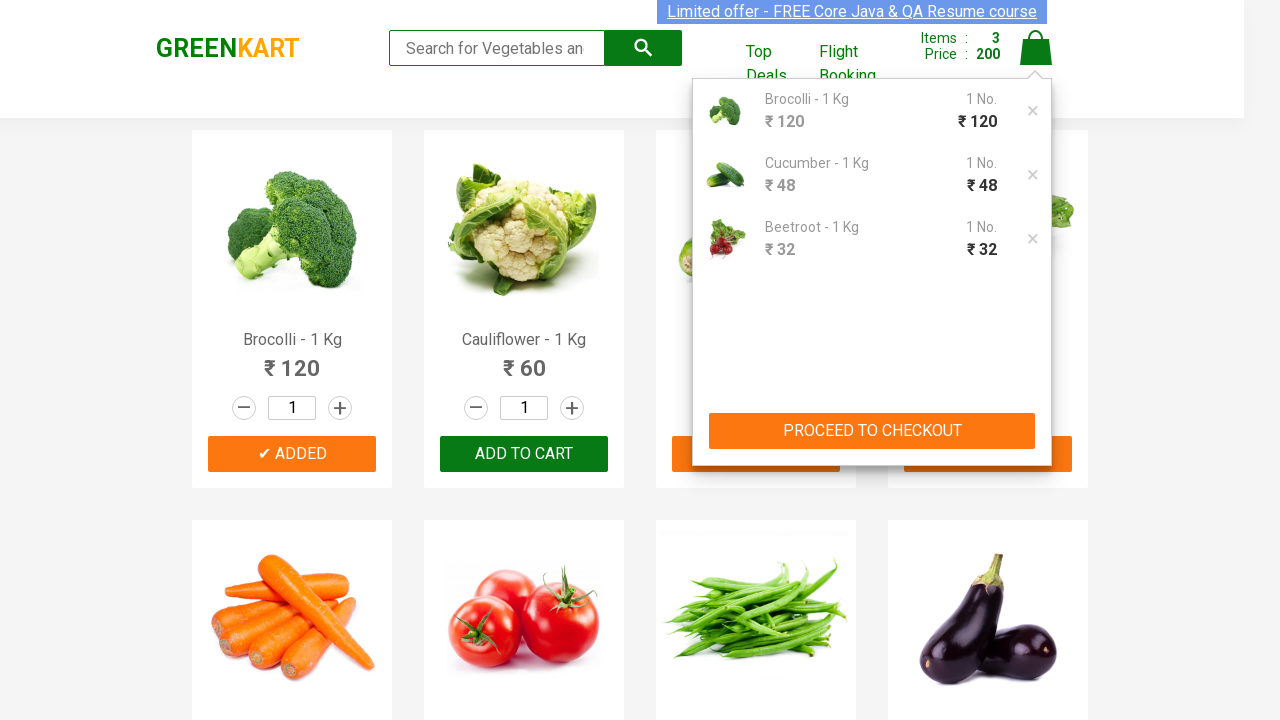

Clicked 'PROCEED TO CHECKOUT' button at (872, 431) on xpath=//button[contains(text(),'PROCEED TO CHECKOUT')]
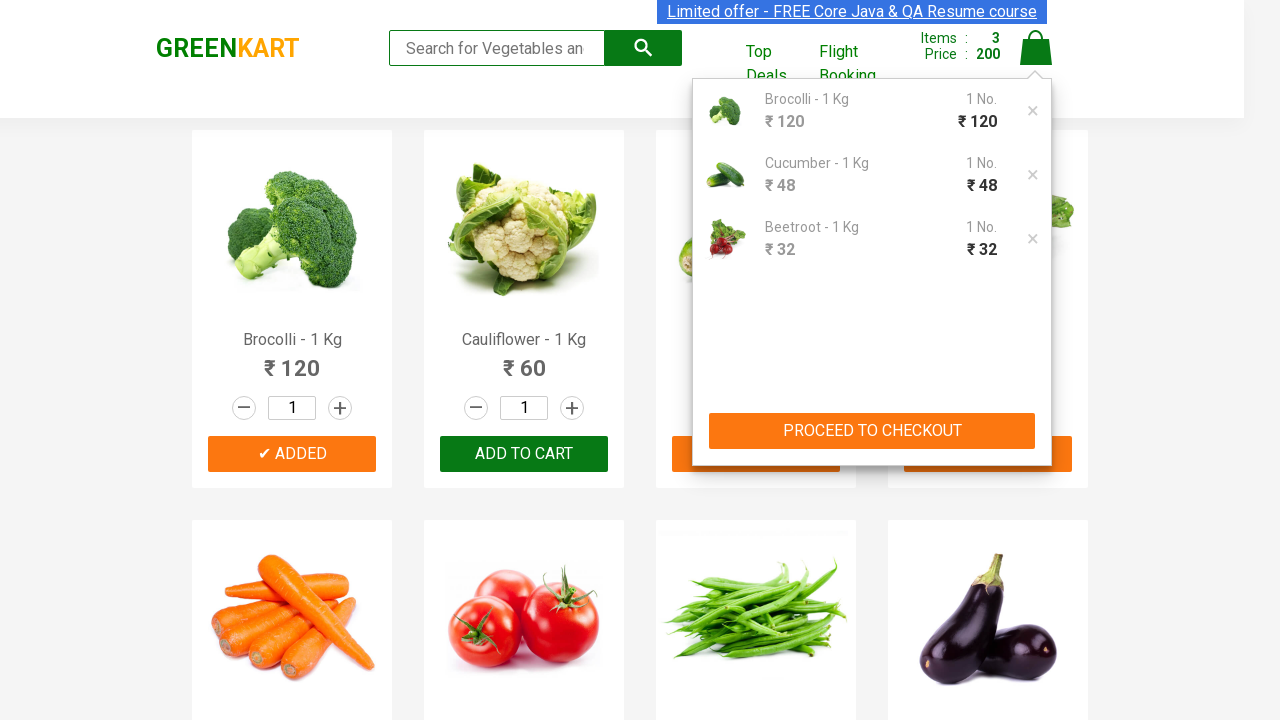

Promo code input field is now visible
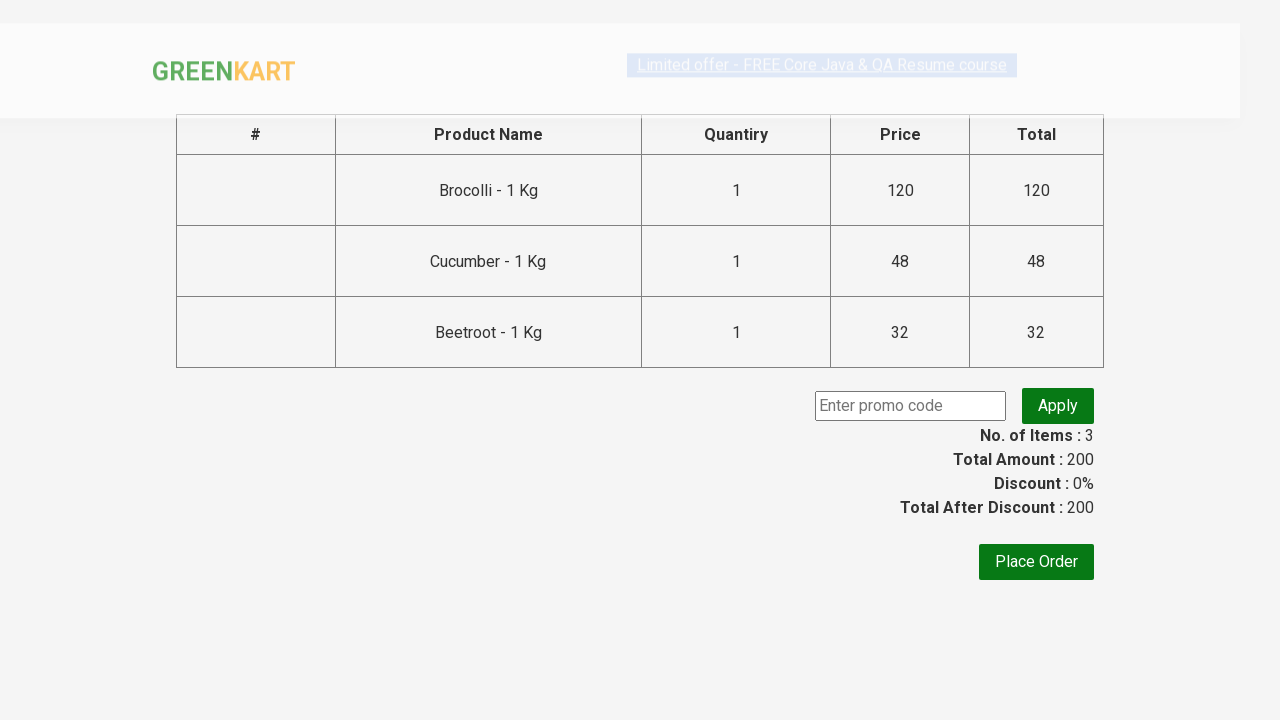

Entered promo code 'rahulshettyacademy' in the promo code field on input.promoCode
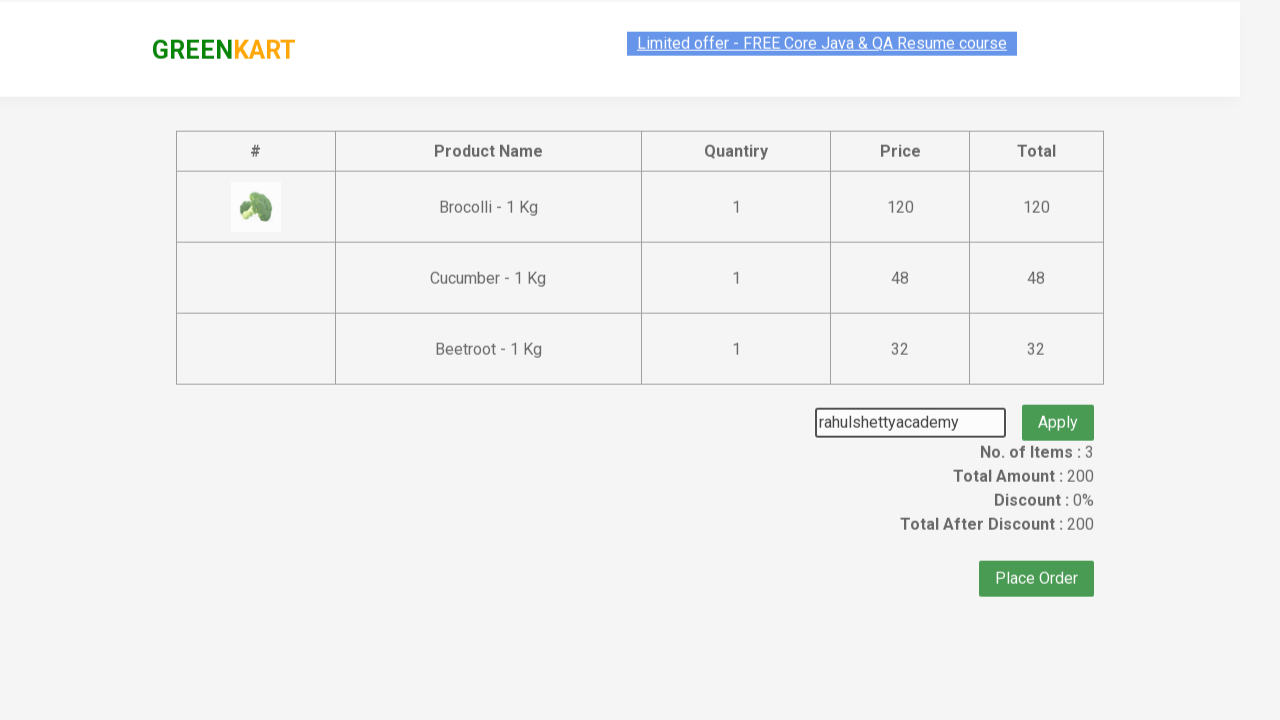

Clicked 'Apply' button to apply the promo code at (1058, 406) on button.promoBtn
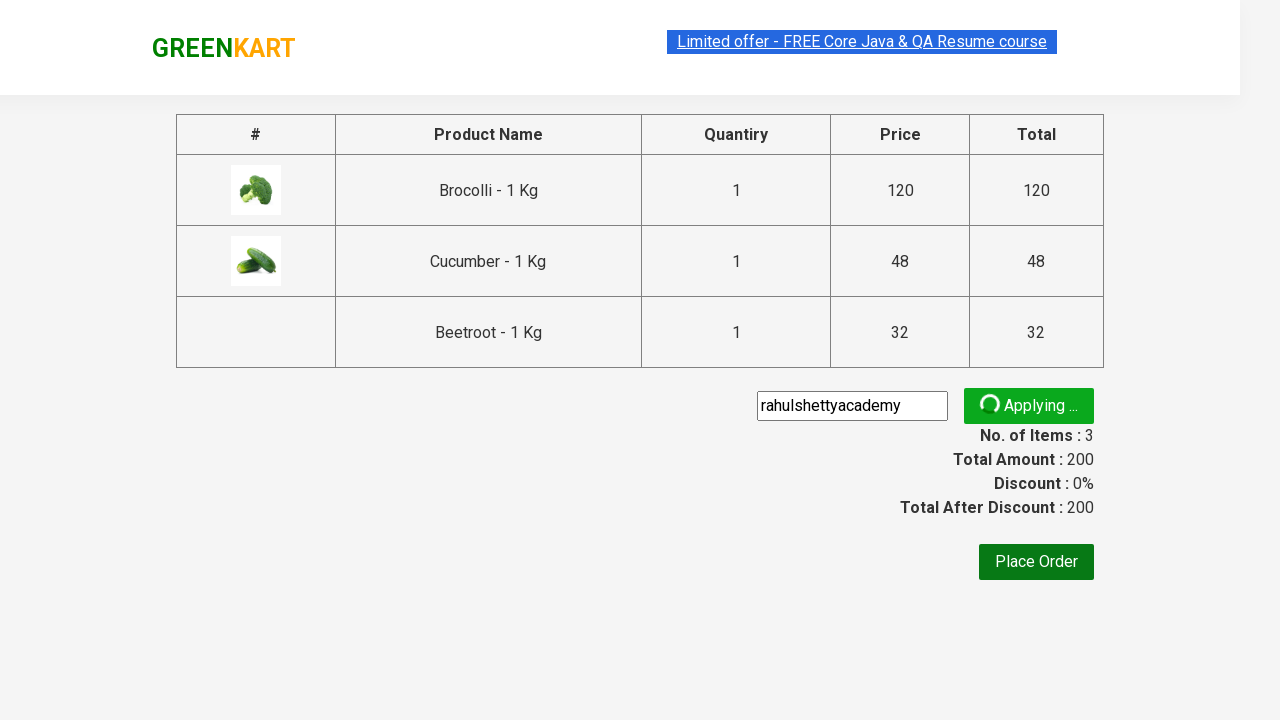

Promo code was successfully applied and discount confirmed
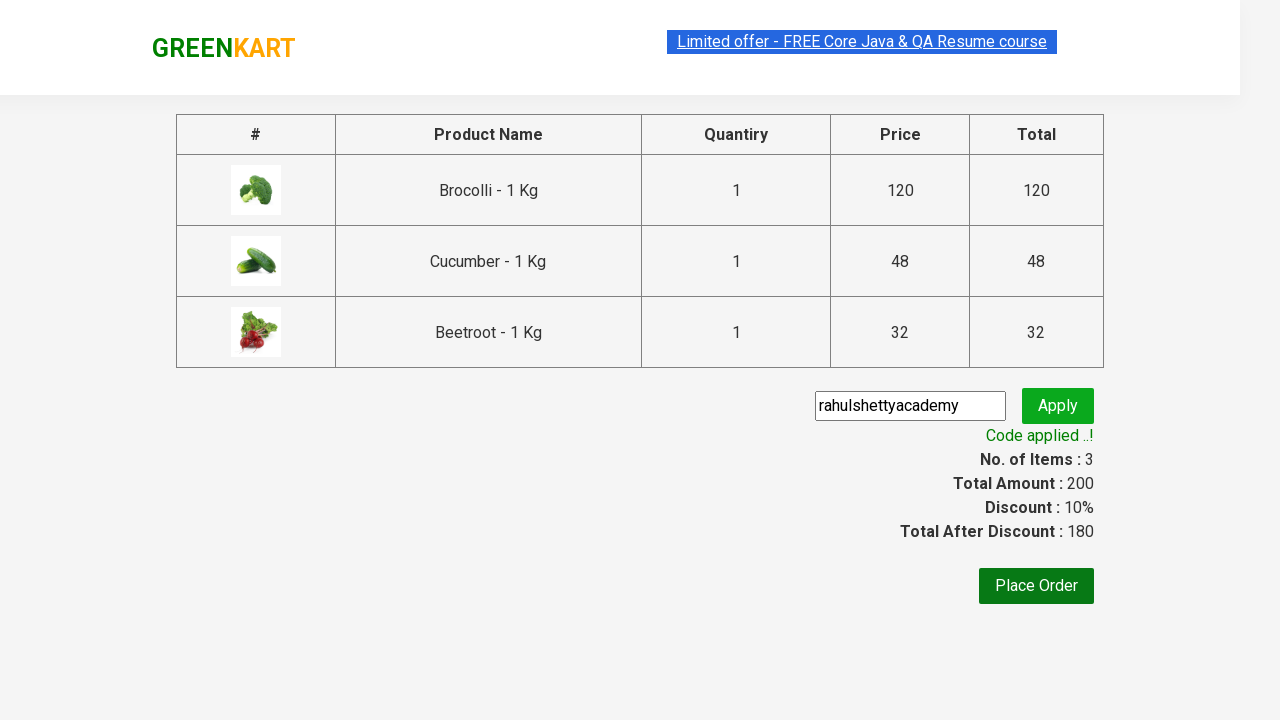

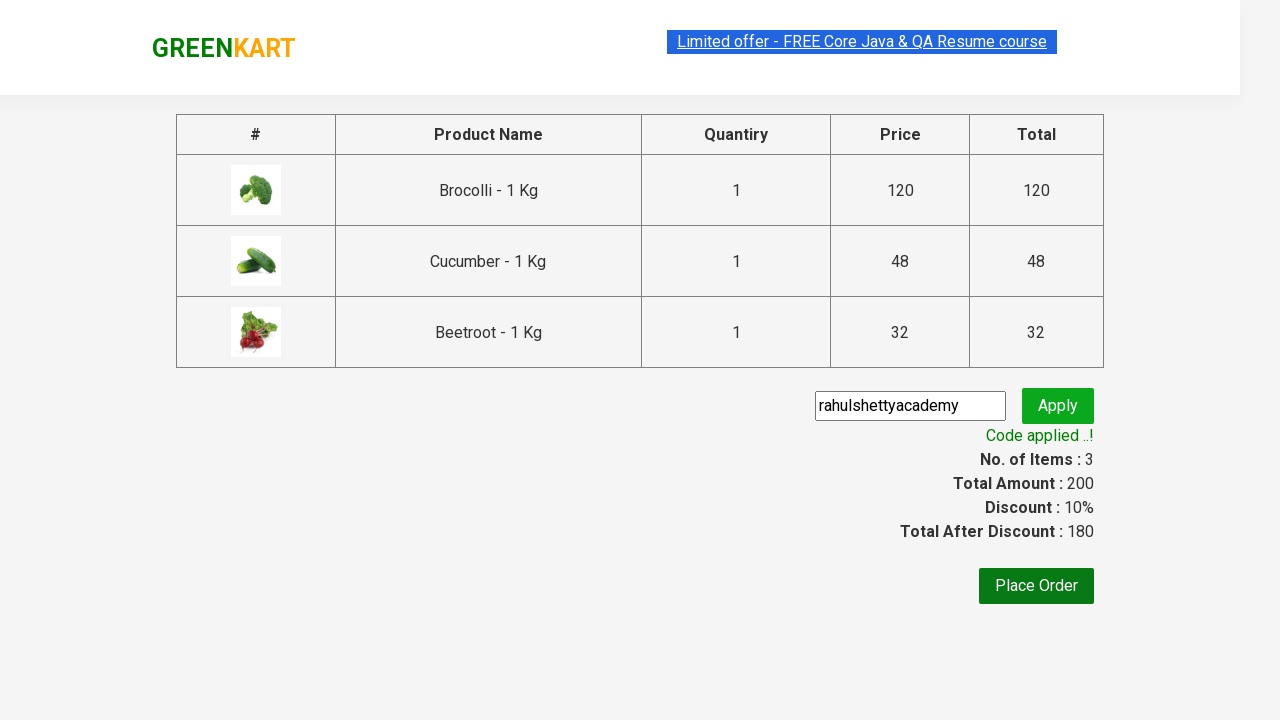